Automates filling out a McDonald's customer satisfaction survey by entering a ticket number and answering various question types including dropdowns, radio buttons, checkboxes, satisfaction scales, and text areas with simulated human-like interactions.

Starting URL: https://www.mcdvoice.com

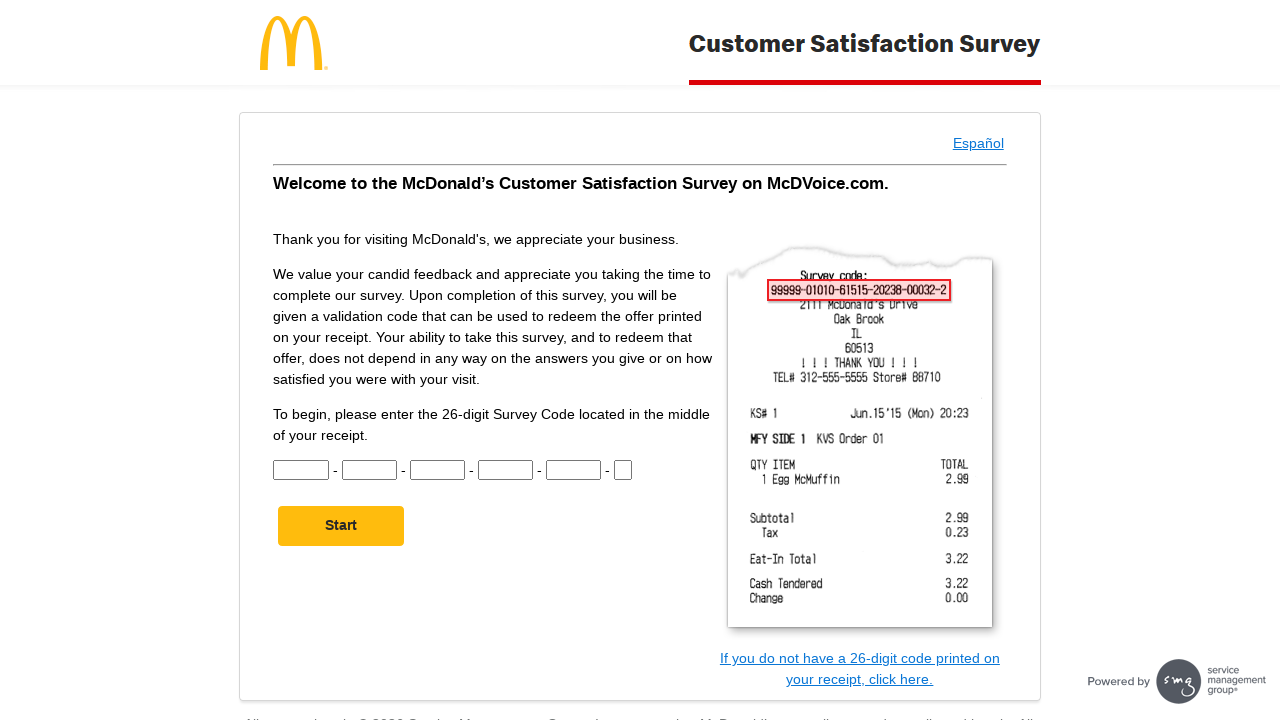

Waited for ticket number input fields to load
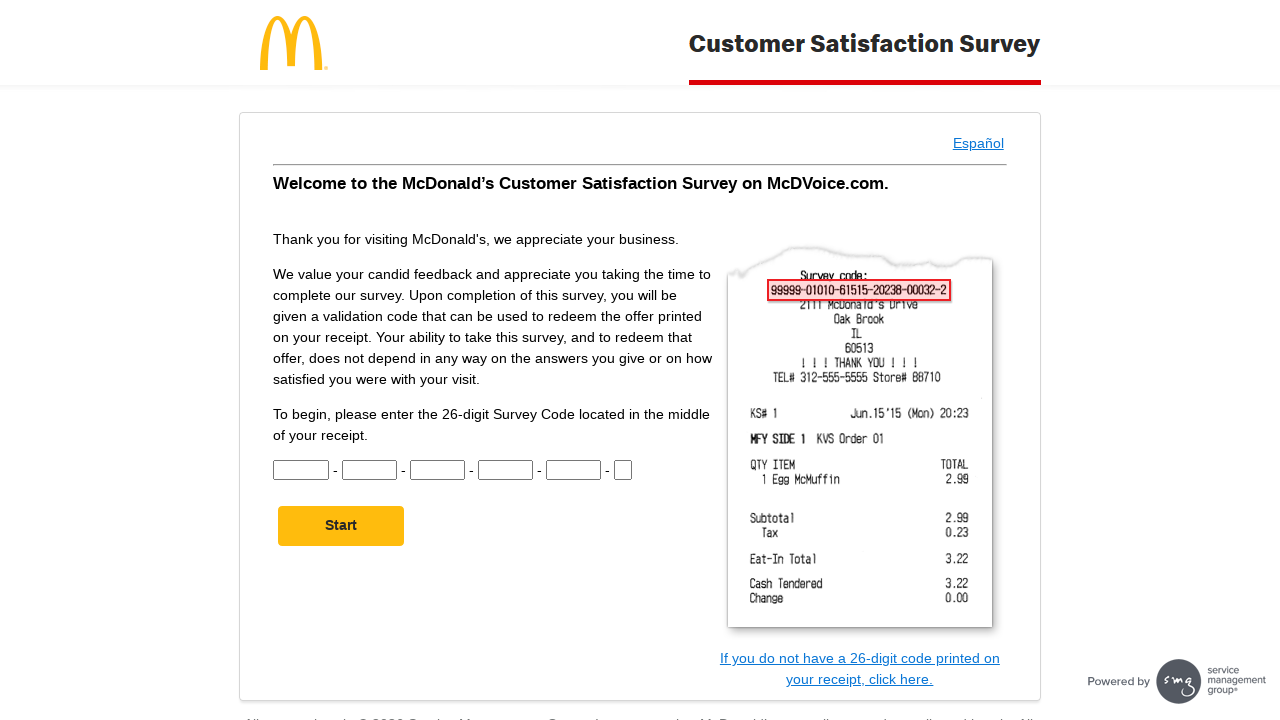

Filled ticket number part 1 with '26108' on #CN1
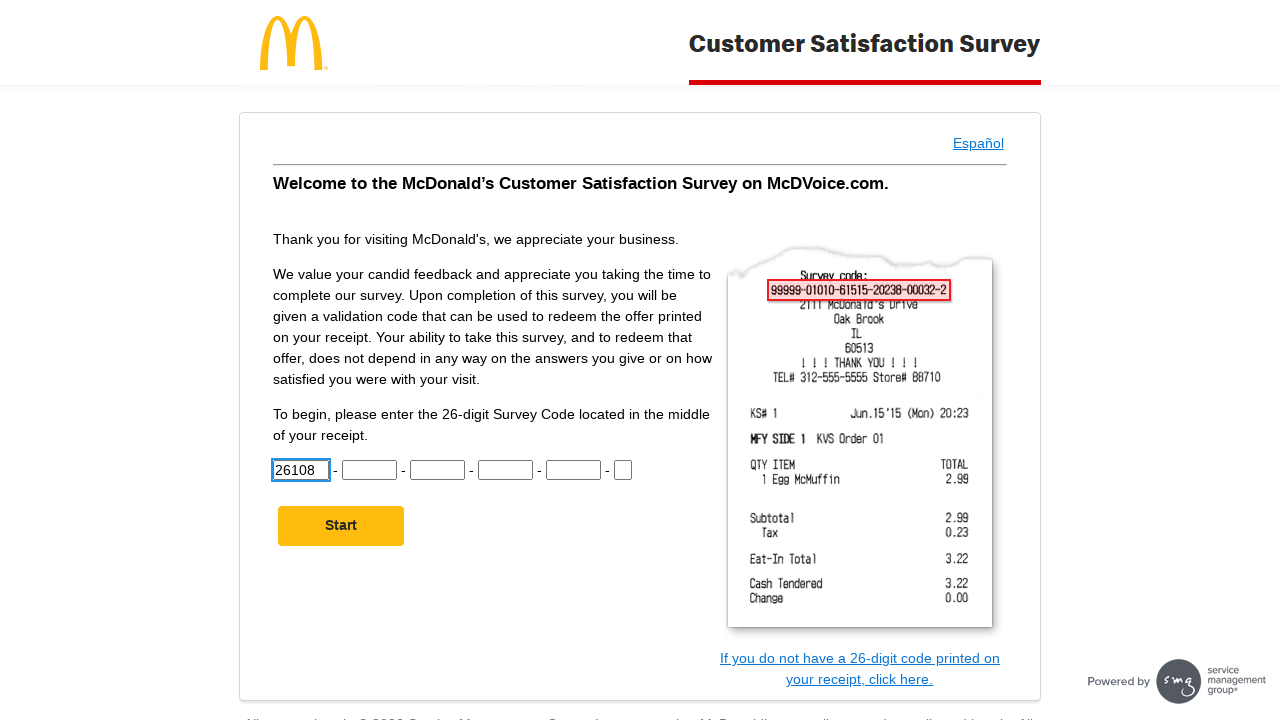

Filled ticket number part 2 with '01130' on #CN2
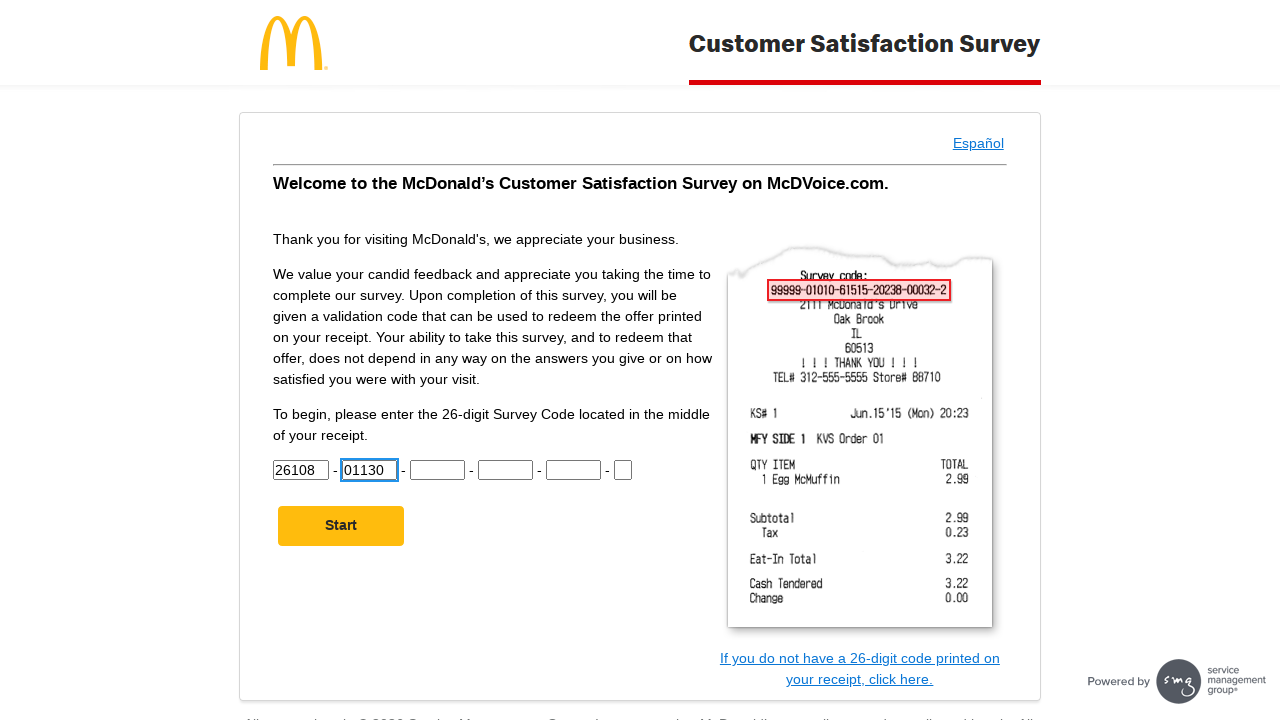

Filled ticket number part 3 with '60525' on #CN3
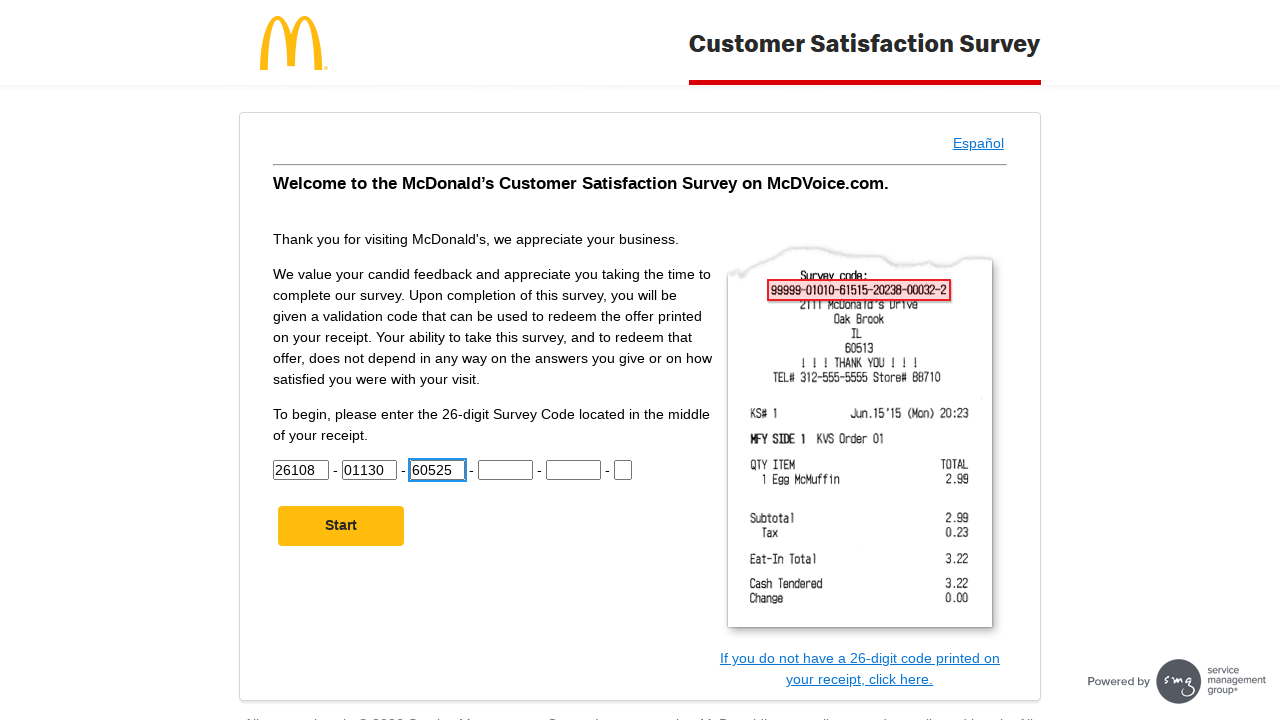

Filled ticket number part 4 with '16266' on #CN4
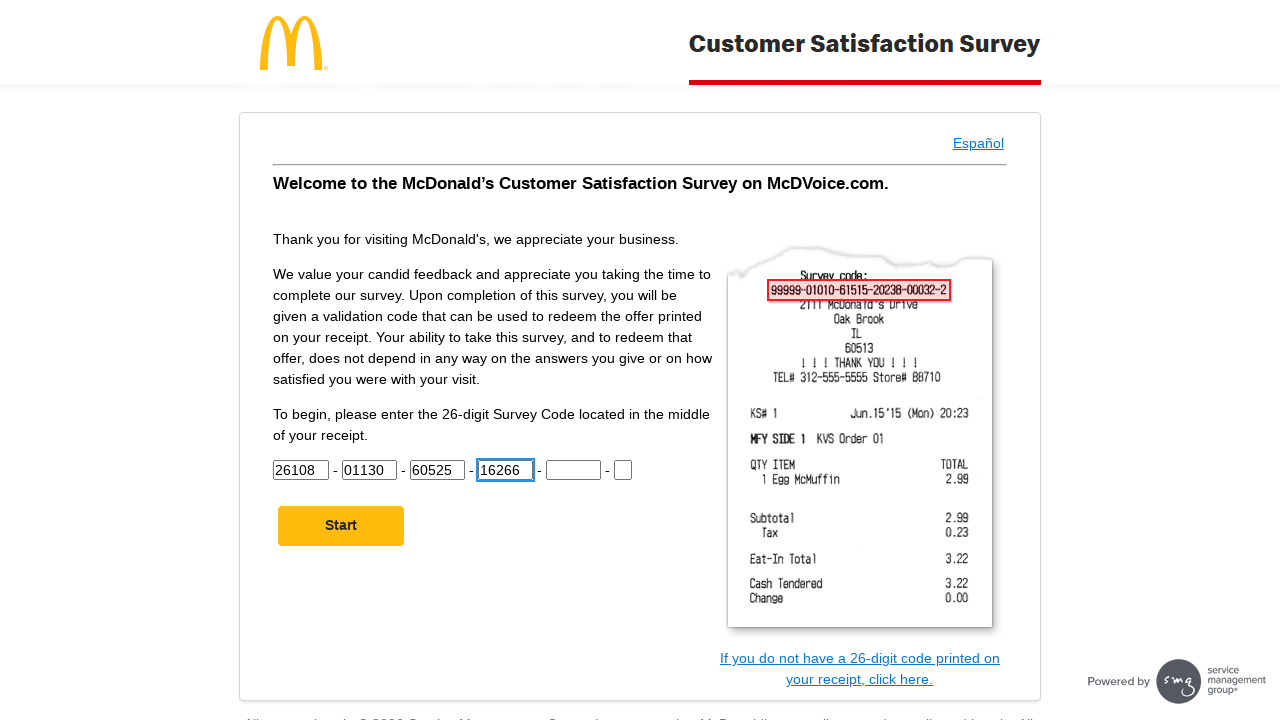

Filled ticket number part 5 with '00380' on #CN5
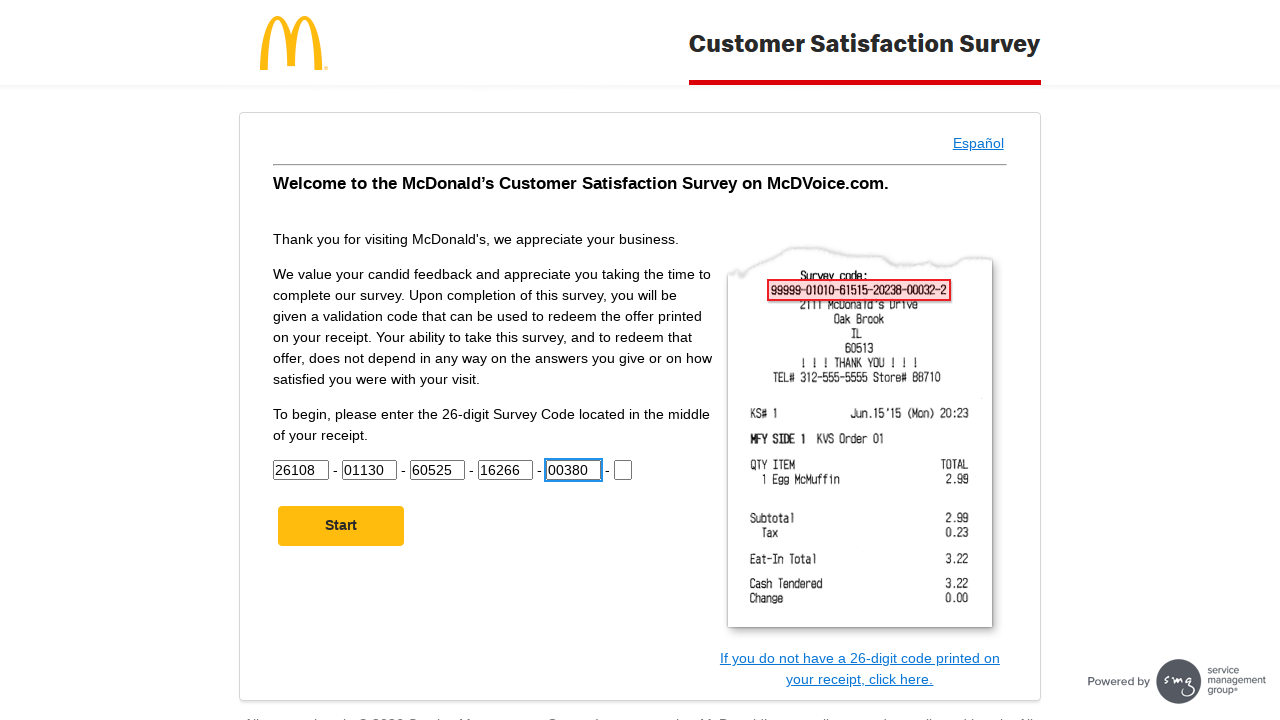

Filled ticket number part 6 with '8' on #CN6
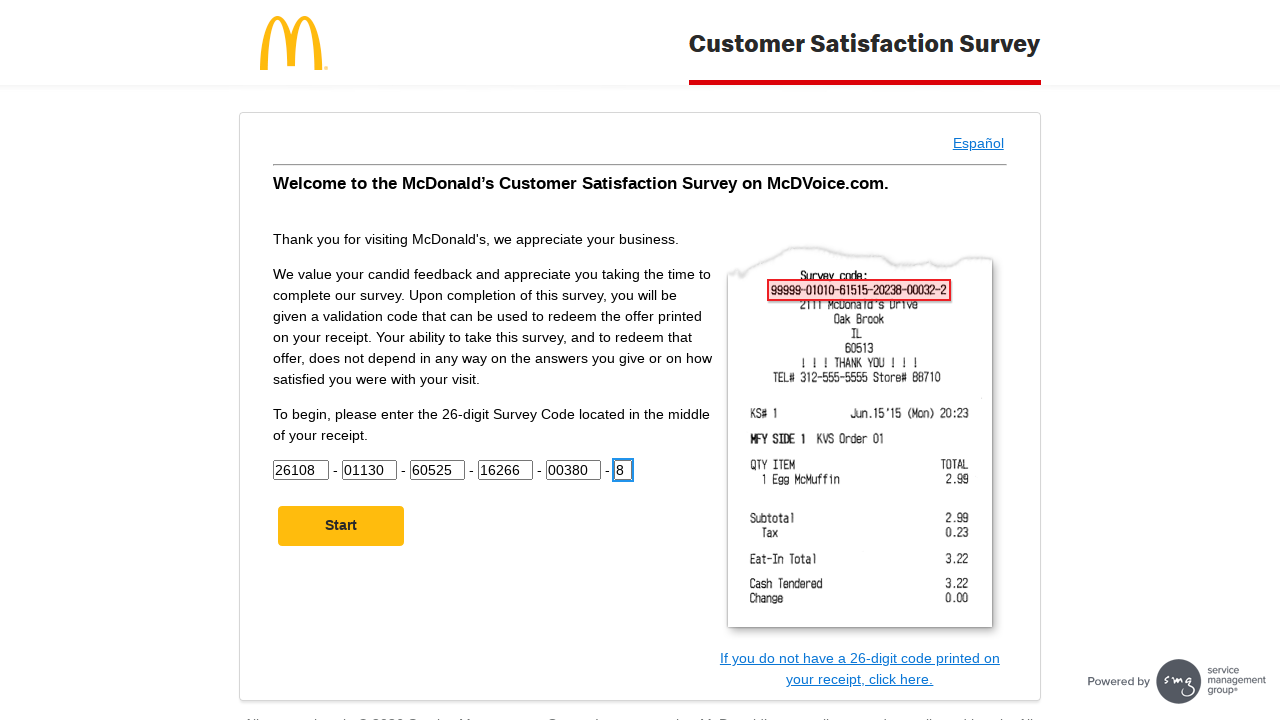

Clicked Next button to proceed from ticket entry at (341, 526) on #NextButton
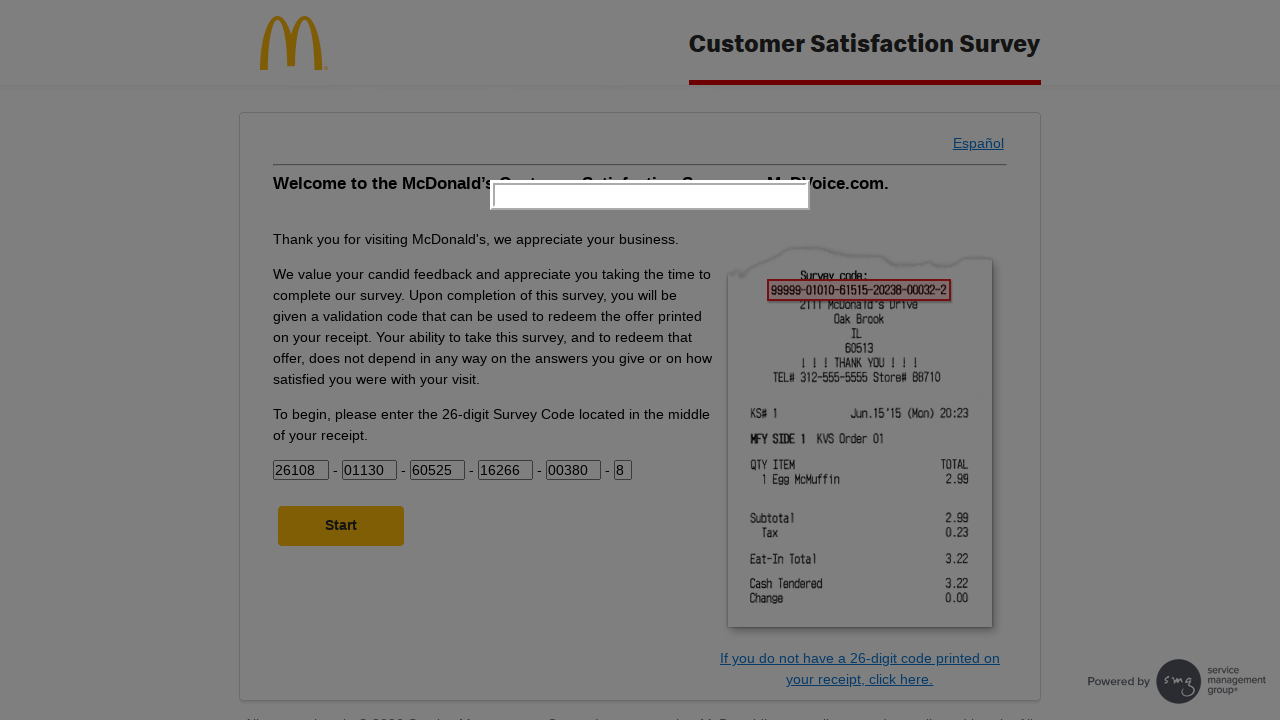

Waited for page to load after clicking Next
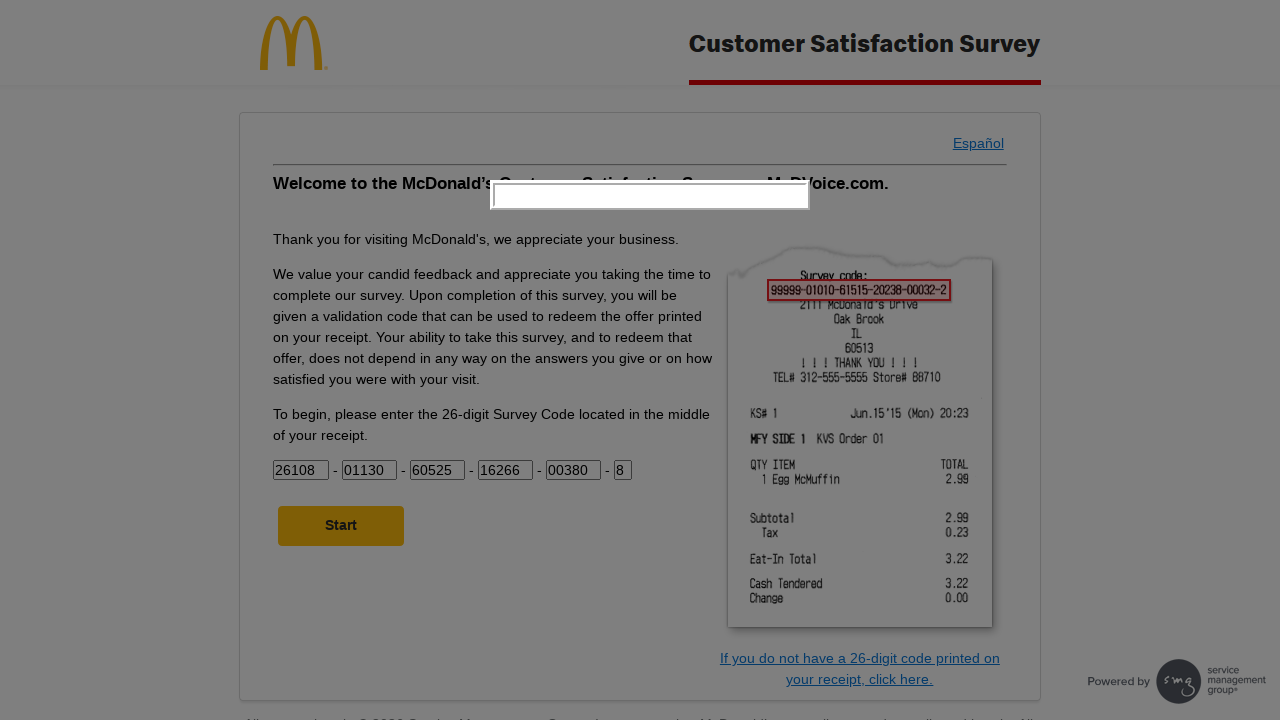

Survey completion message detected
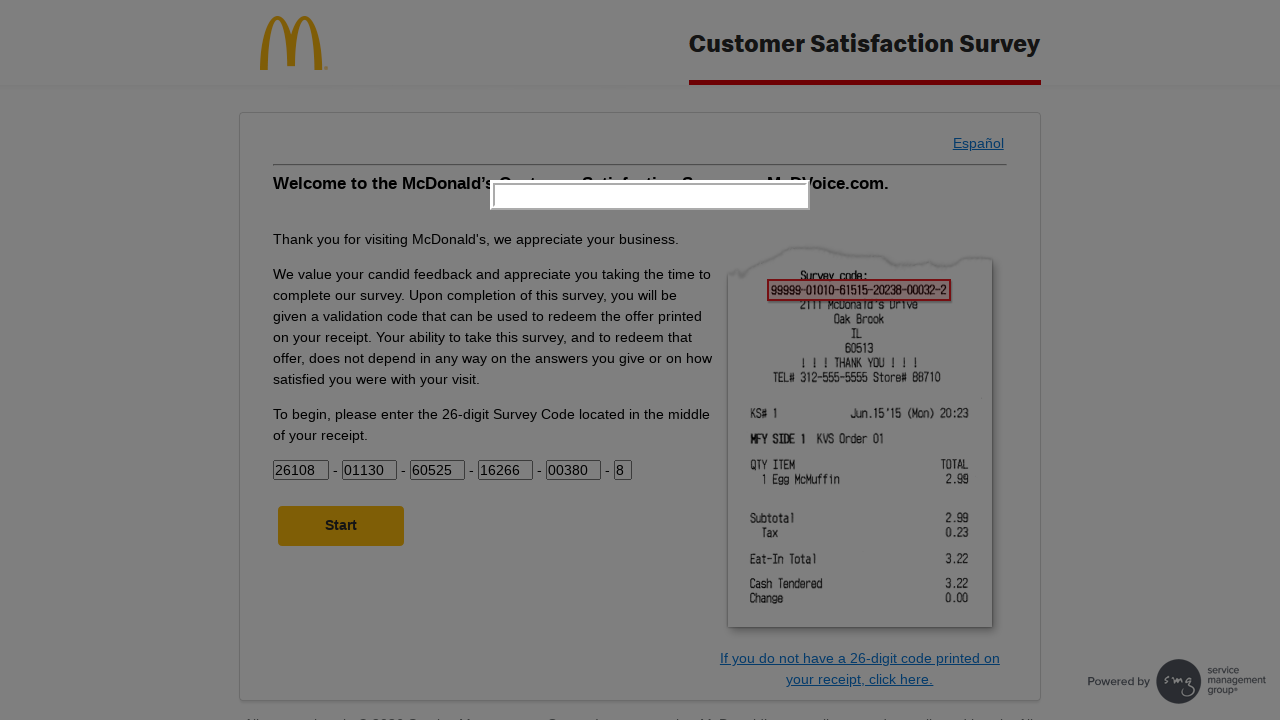

Waited for final page to fully load
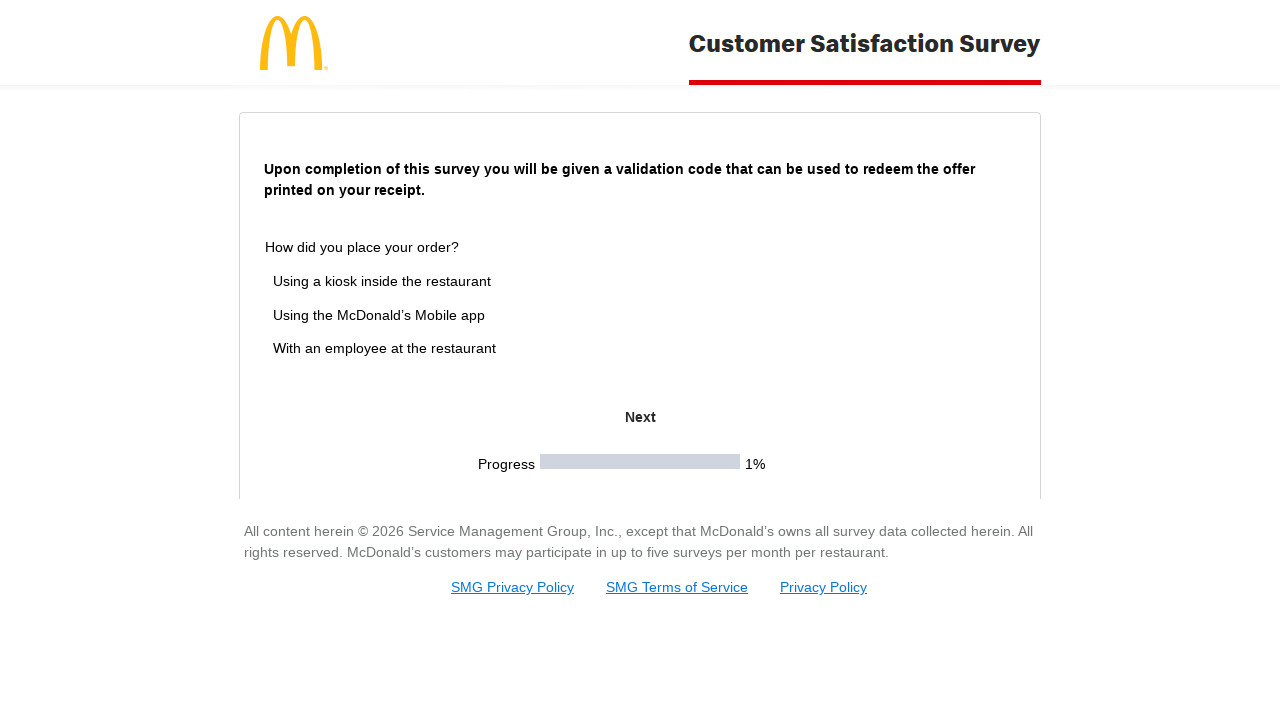

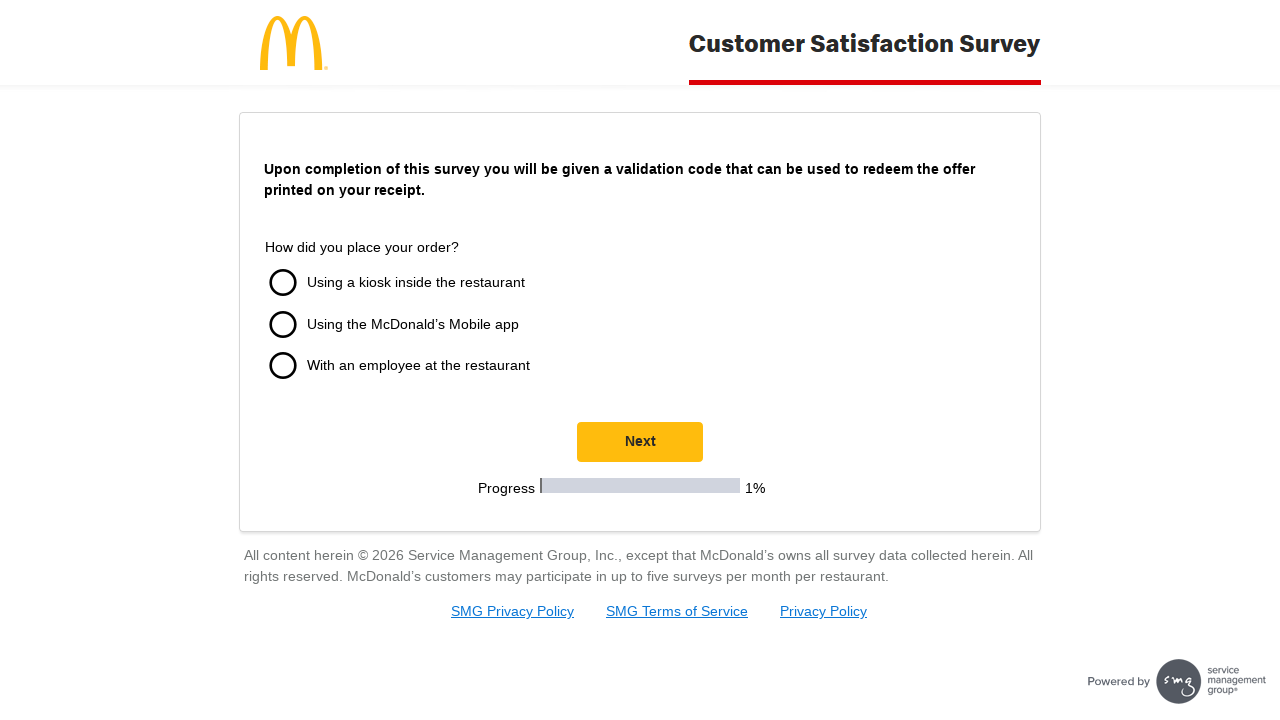